Tests switching to an iframe and verifying the content within the iframe by checking the heading text

Starting URL: https://demoqa.com/frames

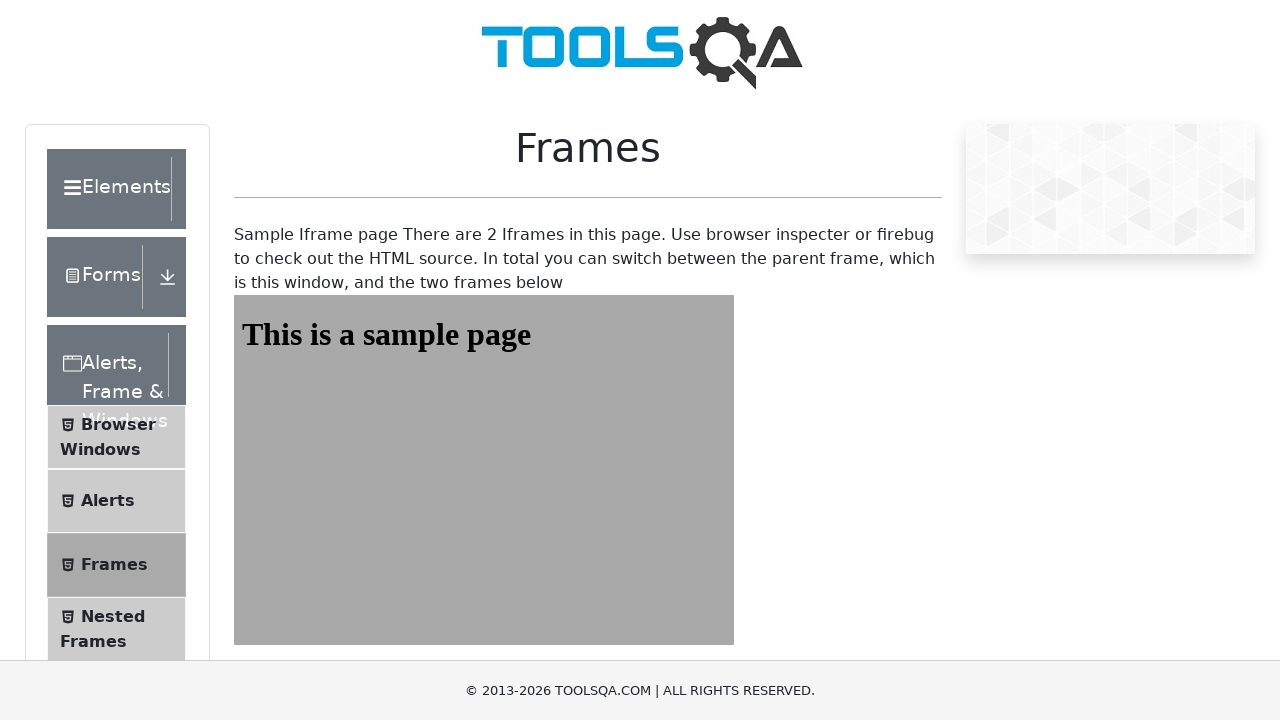

Navigated to https://demoqa.com/frames
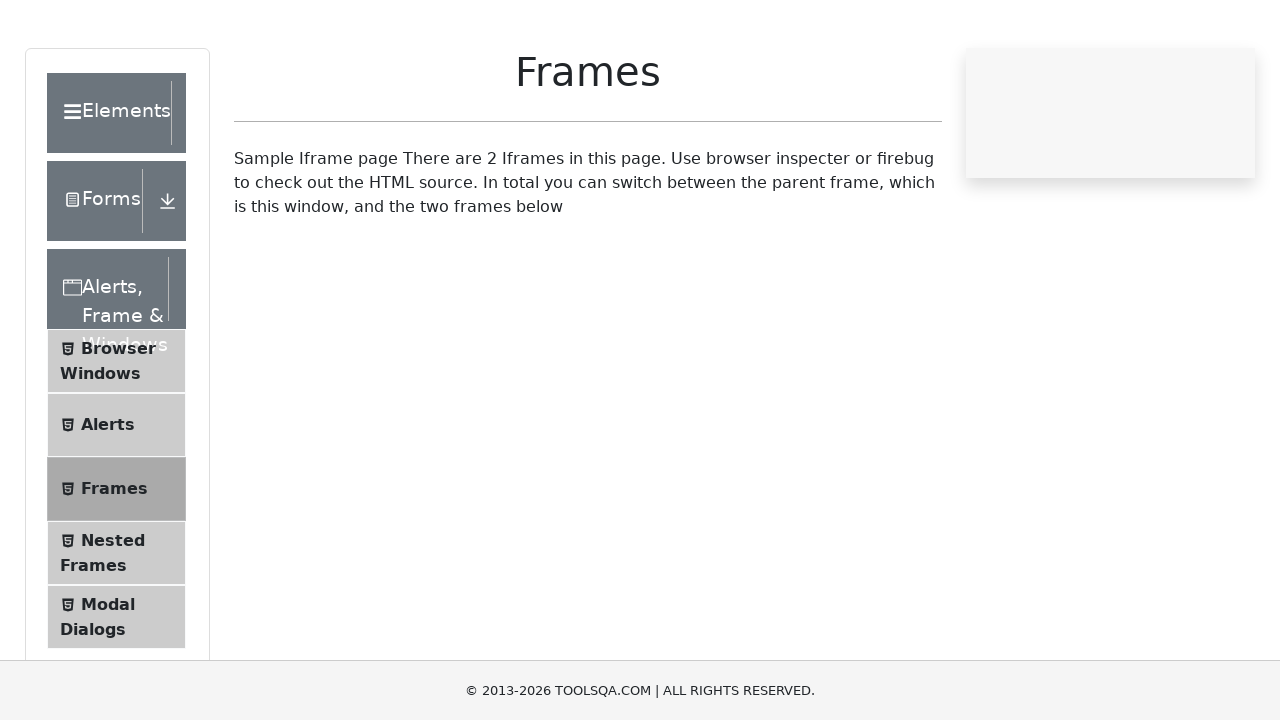

Located iframe with id 'frame1'
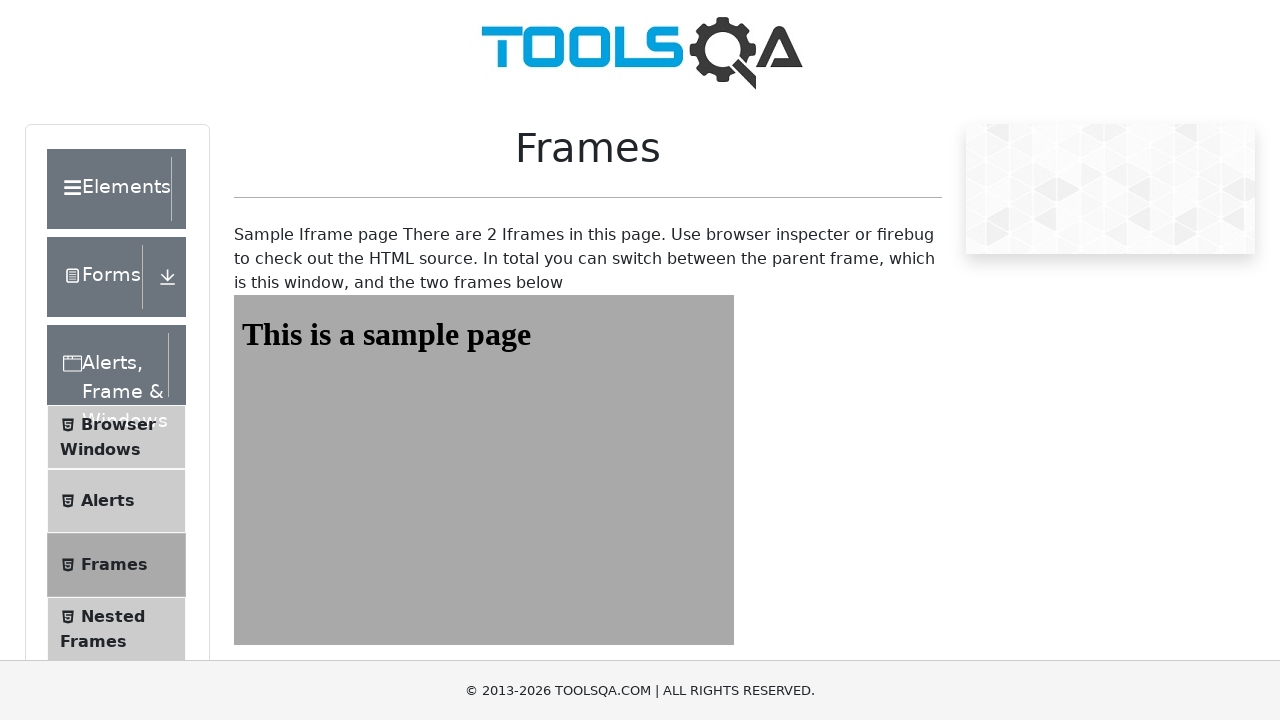

Located heading element with id 'sampleHeading' within iframe
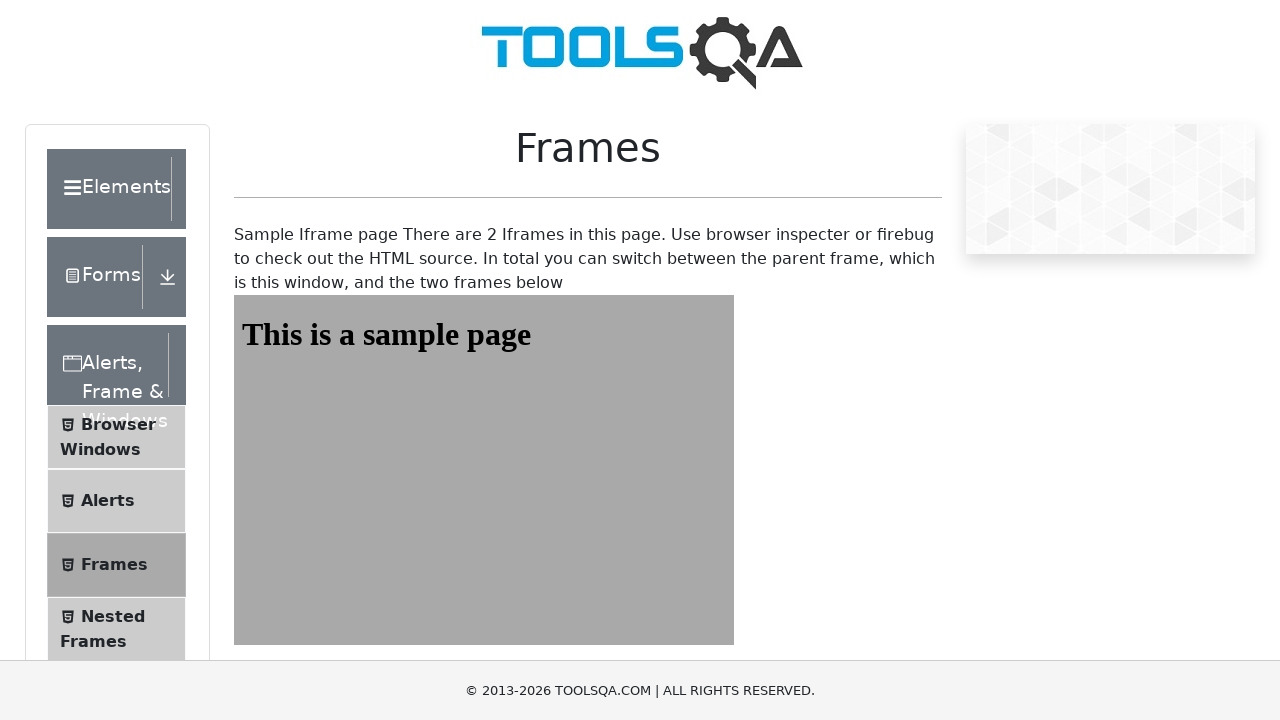

Waited for heading element to be visible
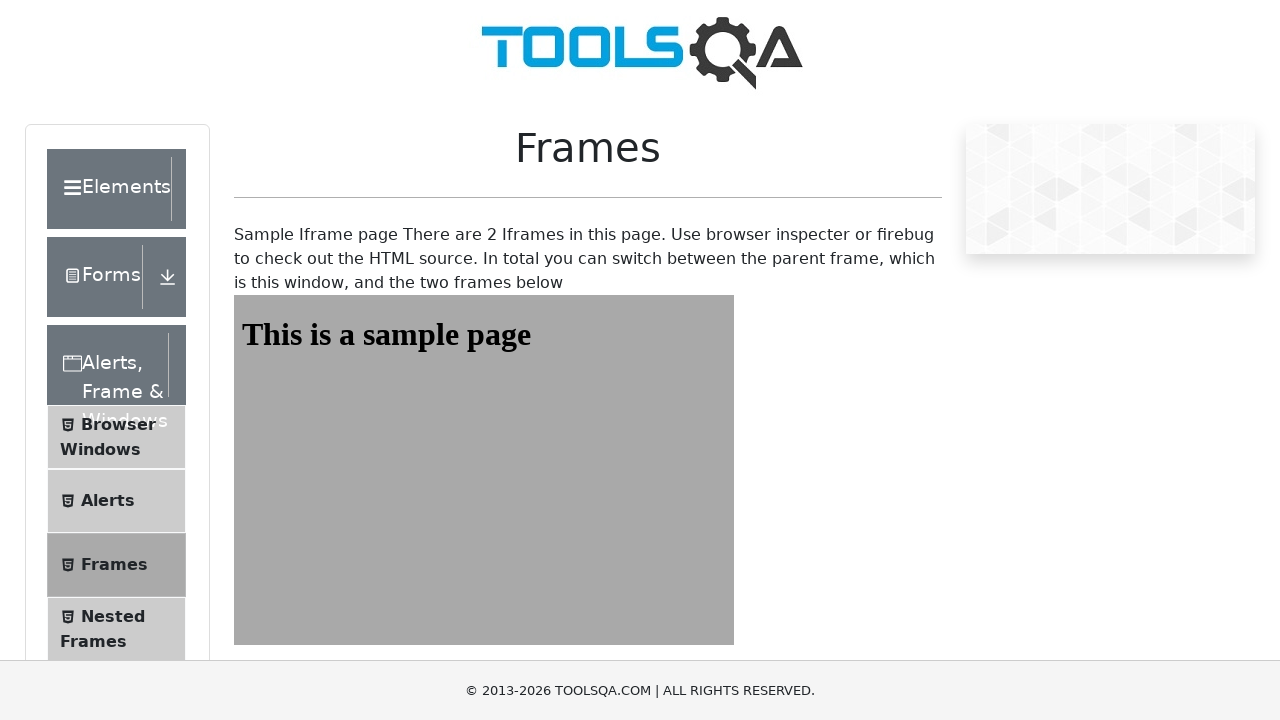

Verified heading text content is 'This is a sample page'
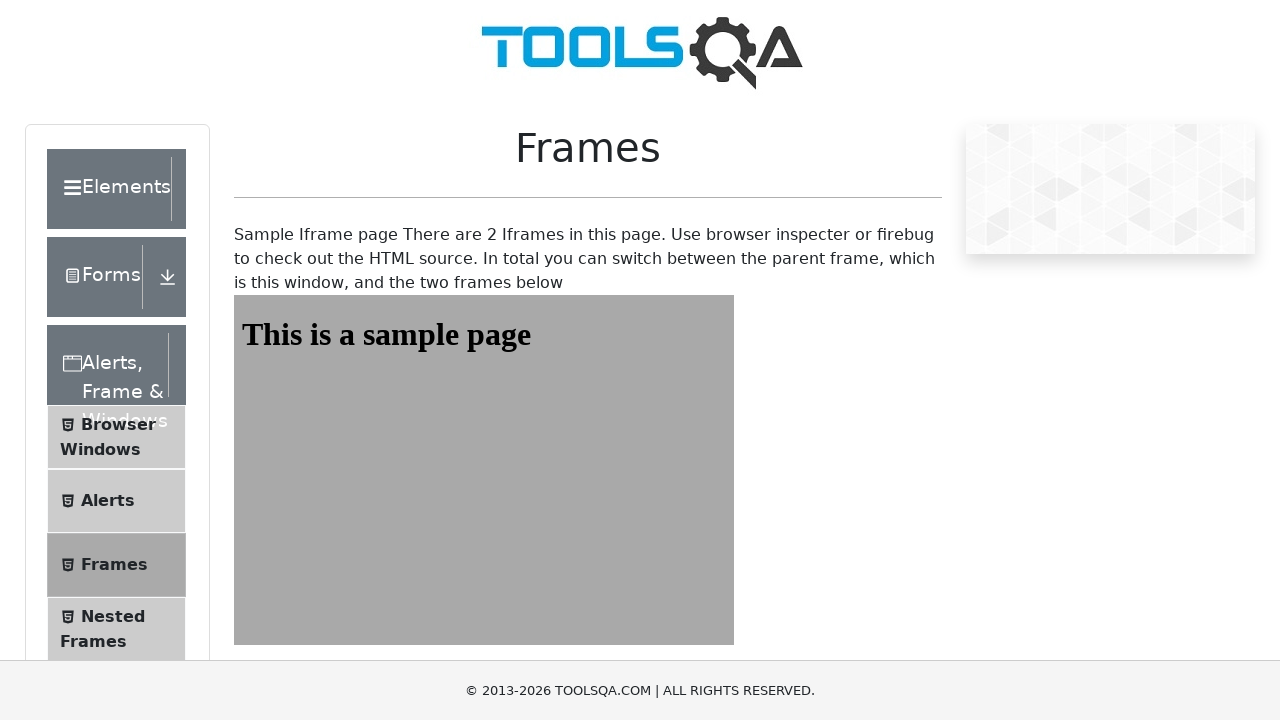

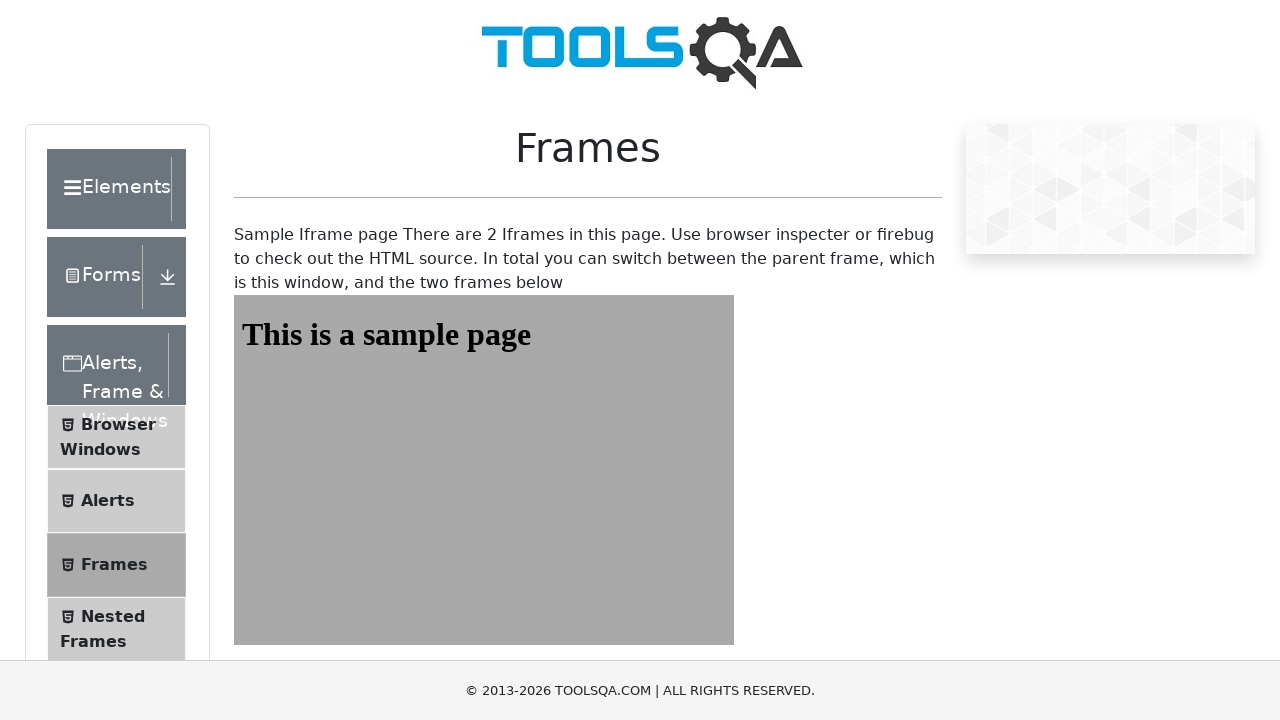